Tests page scrolling functionality by scrolling the main window down and then scrolling within a fixed-height table element to view all content

Starting URL: https://rahulshettyacademy.com/AutomationPractice/

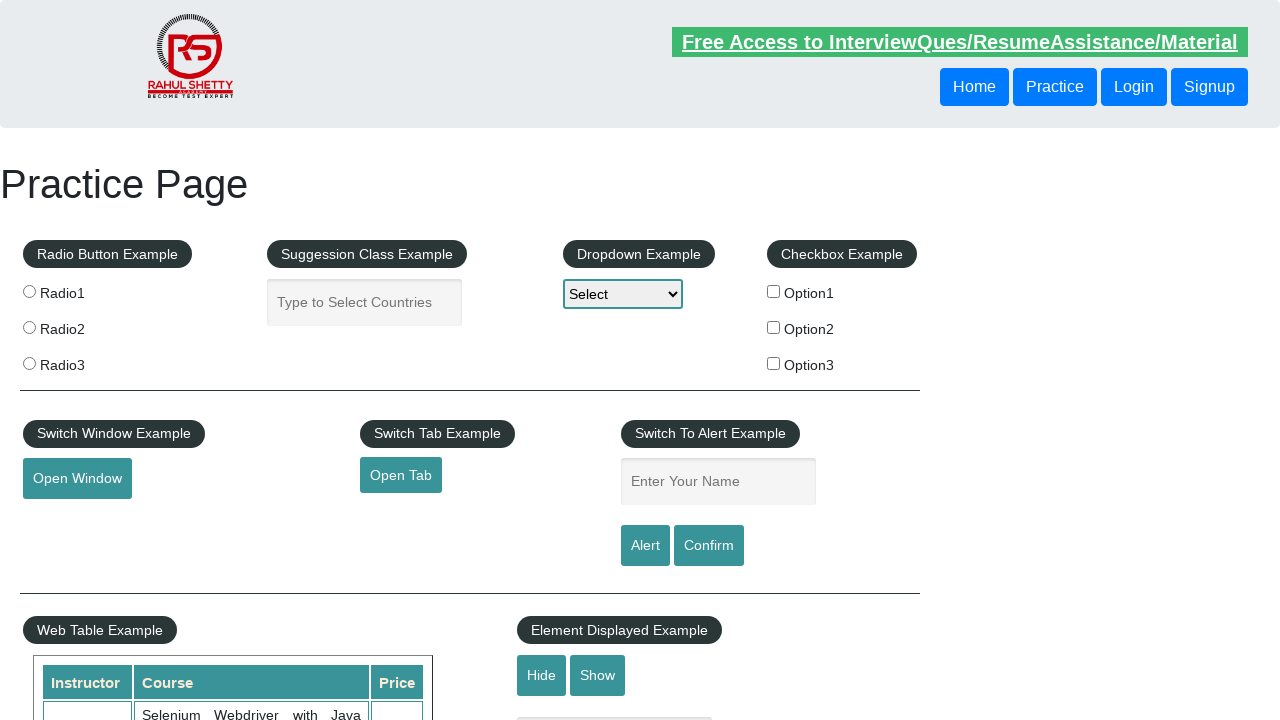

Navigated to AutomationPractice page
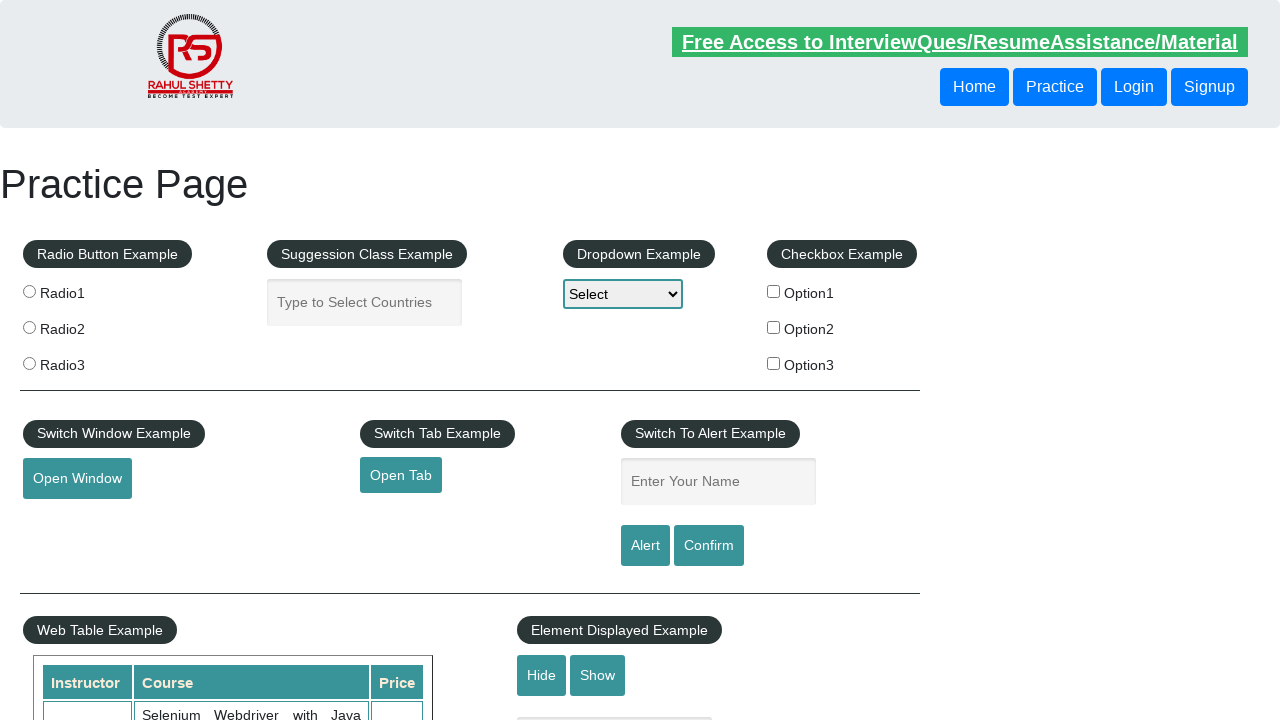

Scrolled main page down by 500 pixels
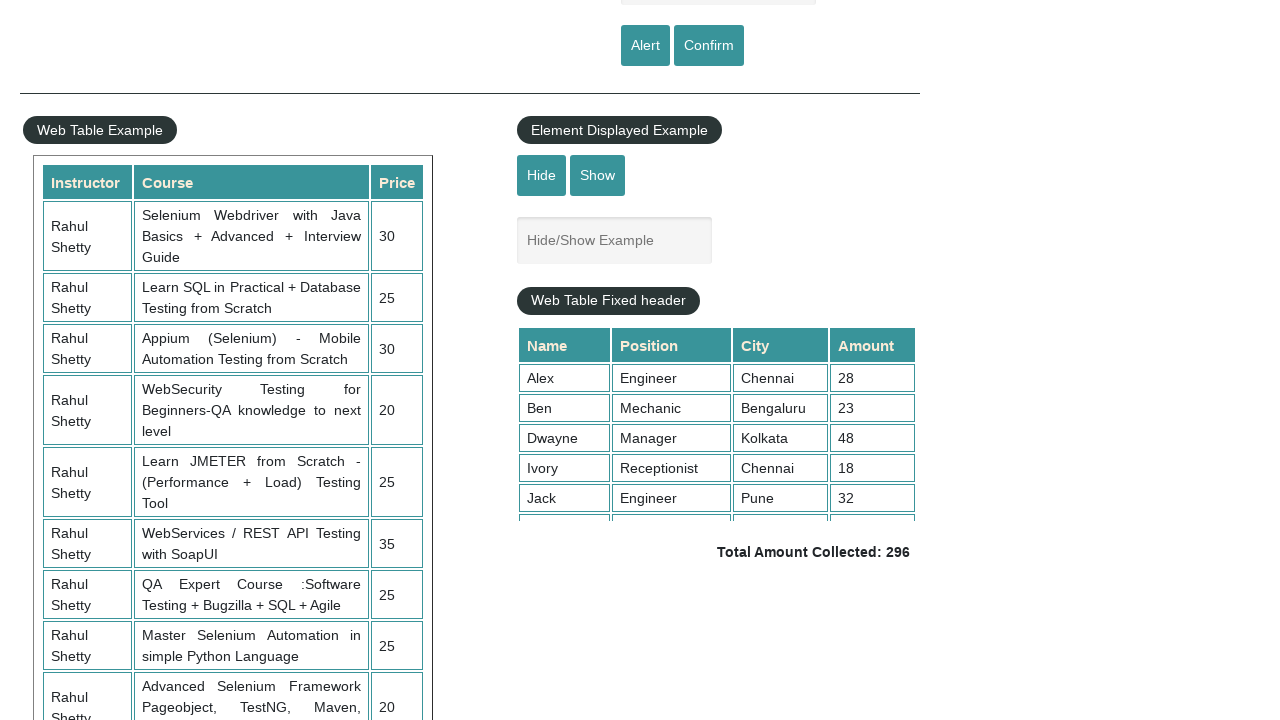

Waited 1 second for scroll animation to complete
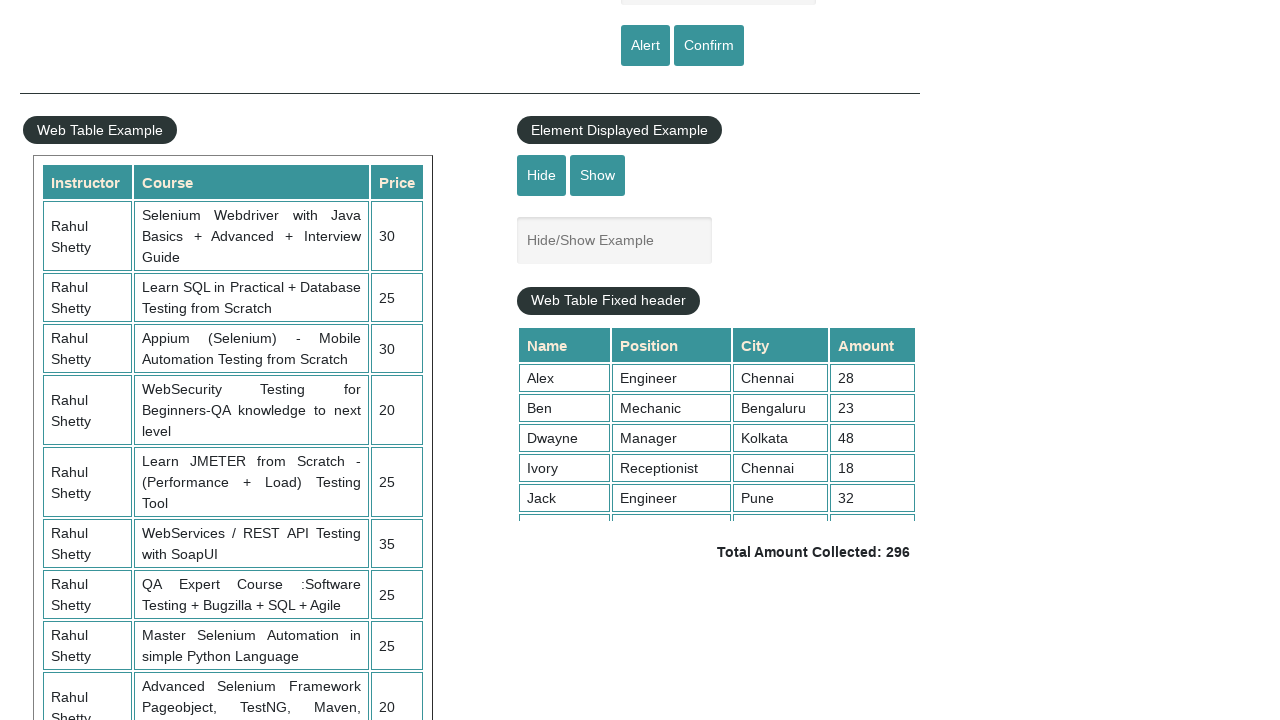

Scrolled within fixed-height table element to bottom
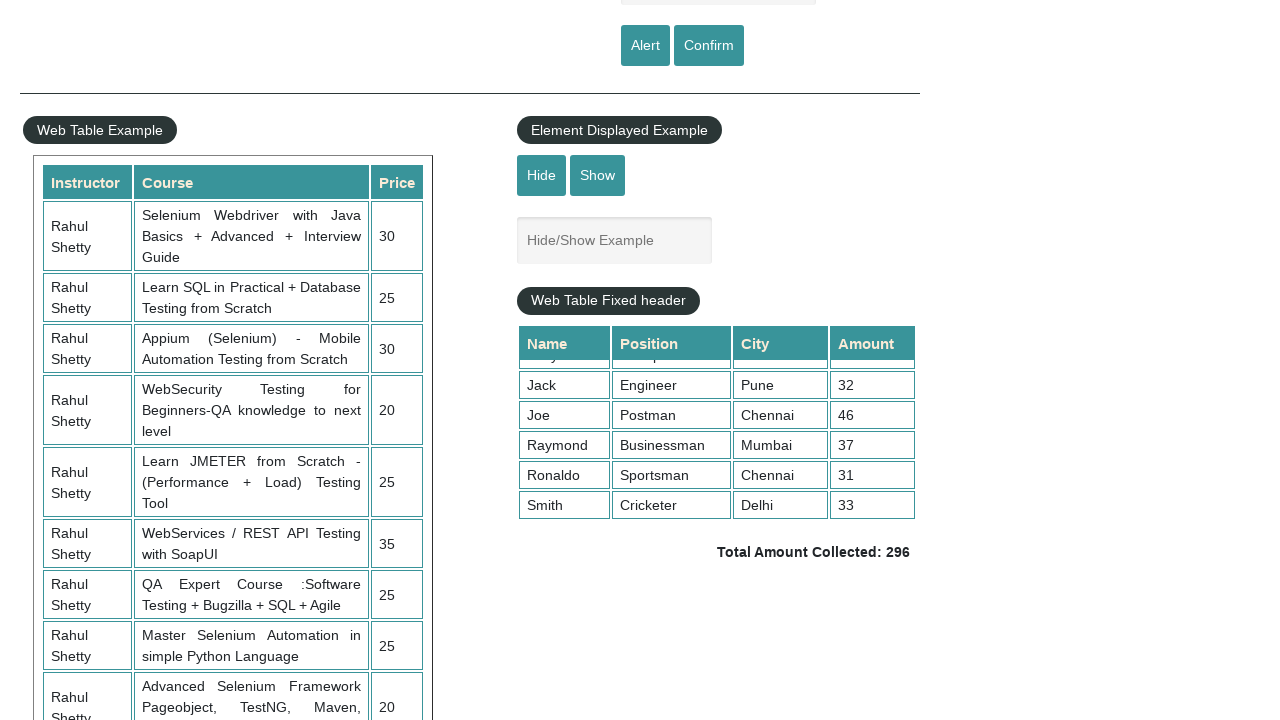

Verified table element is visible
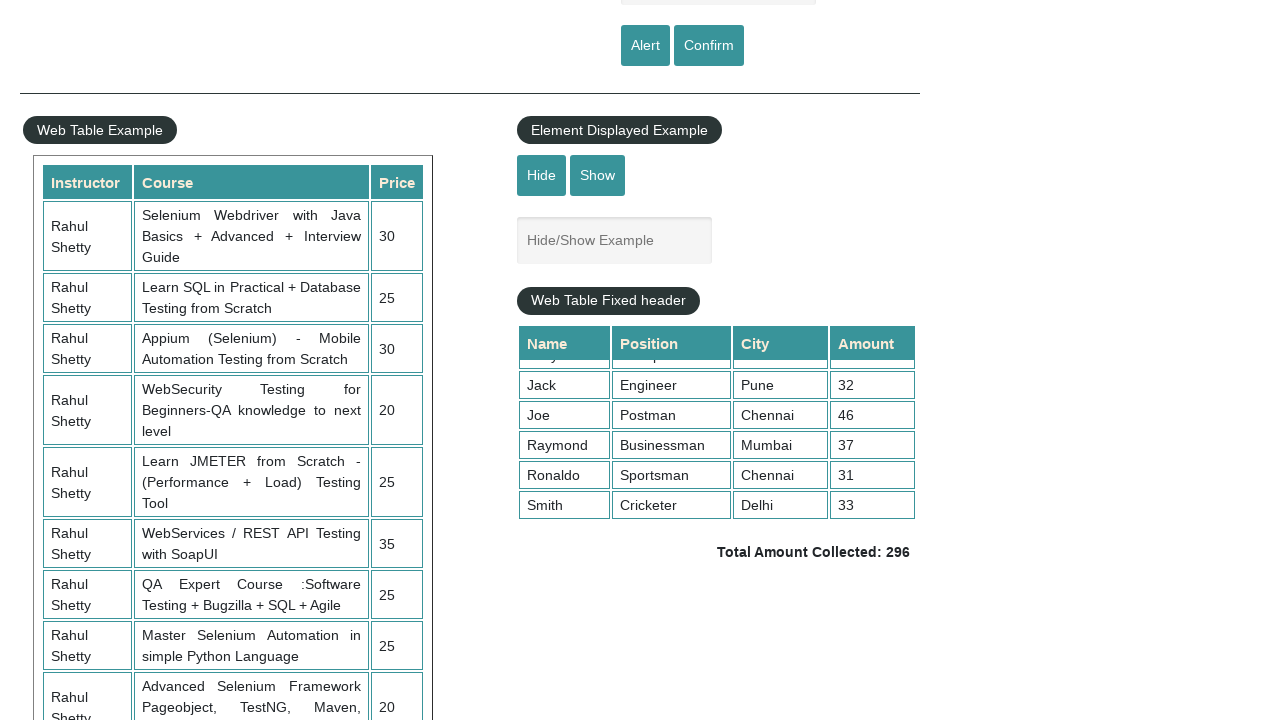

Verified table amount column (4th column) is visible
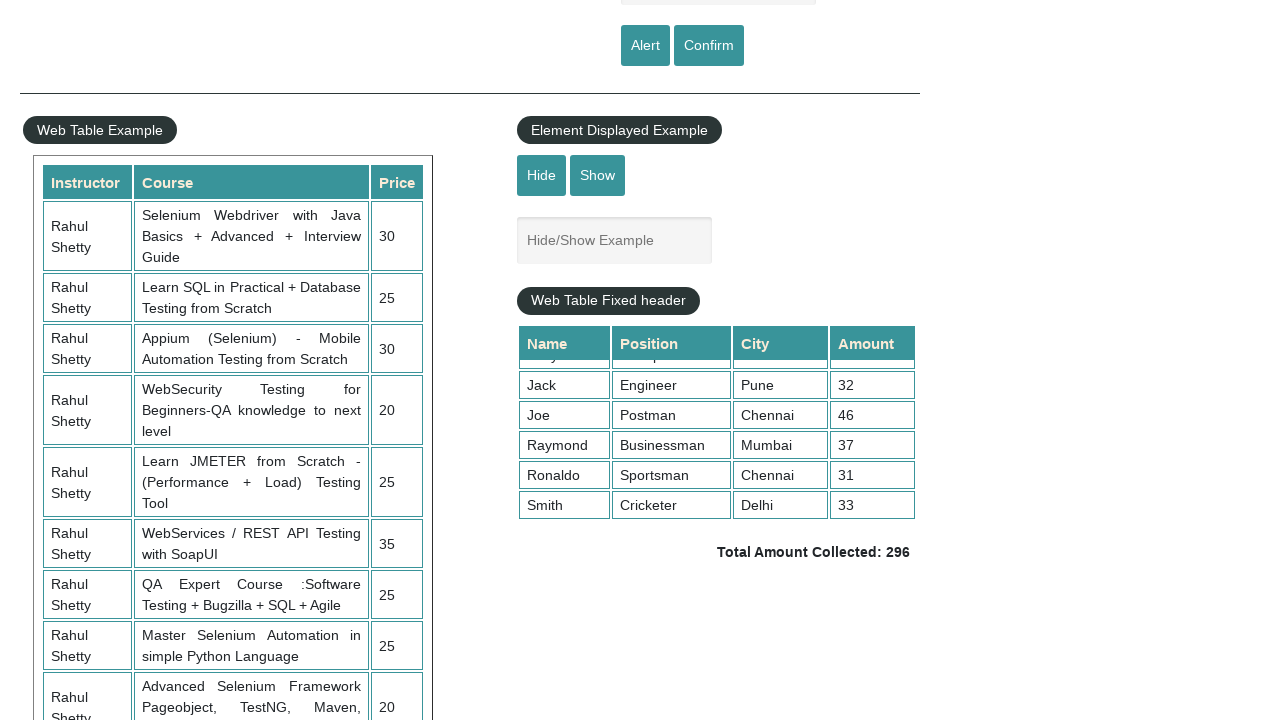

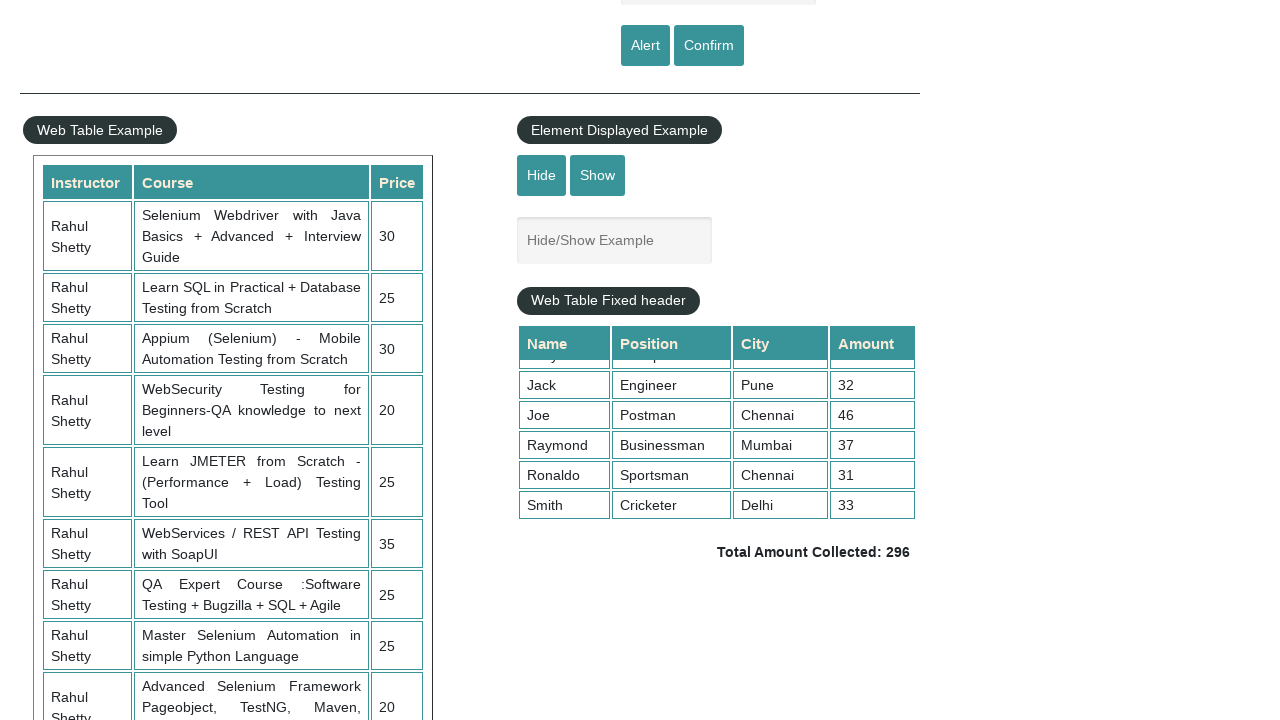